Tests page scrolling functionality by scrolling down and up the page using different scroll amounts

Starting URL: https://www.letskodeit.com/practice

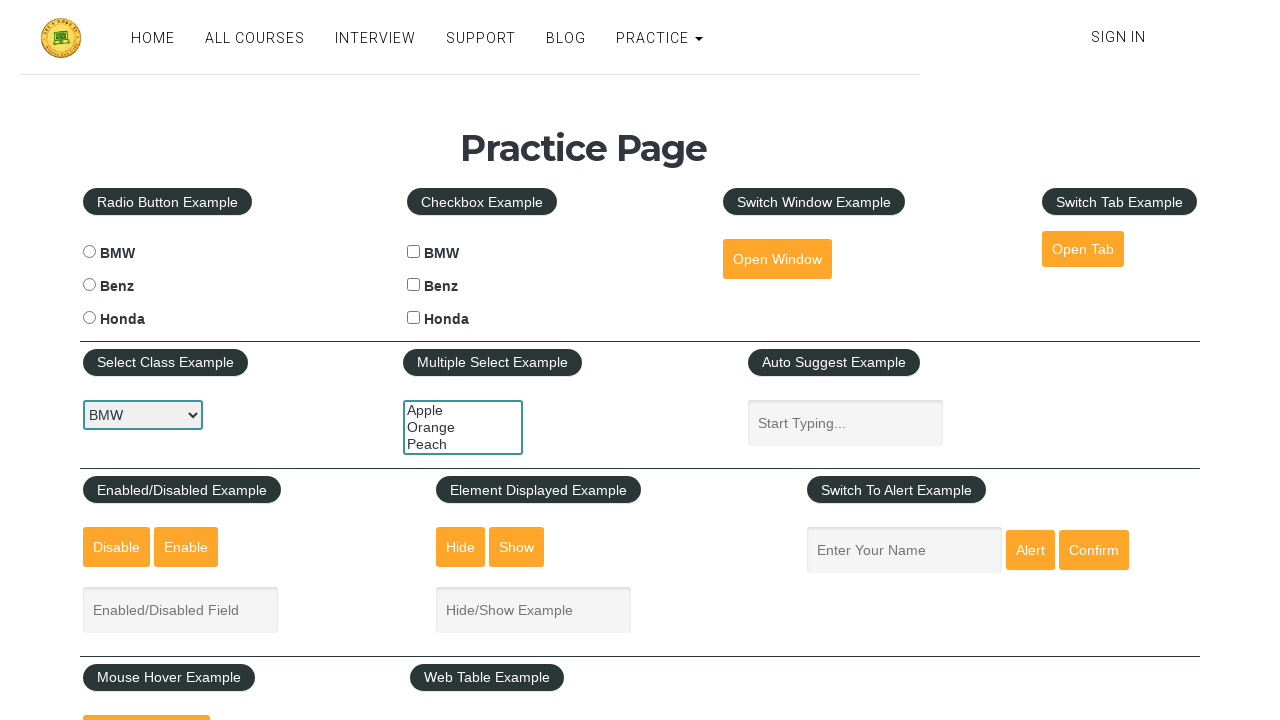

Scrolled to bottom of page using document.body.scrollHeight
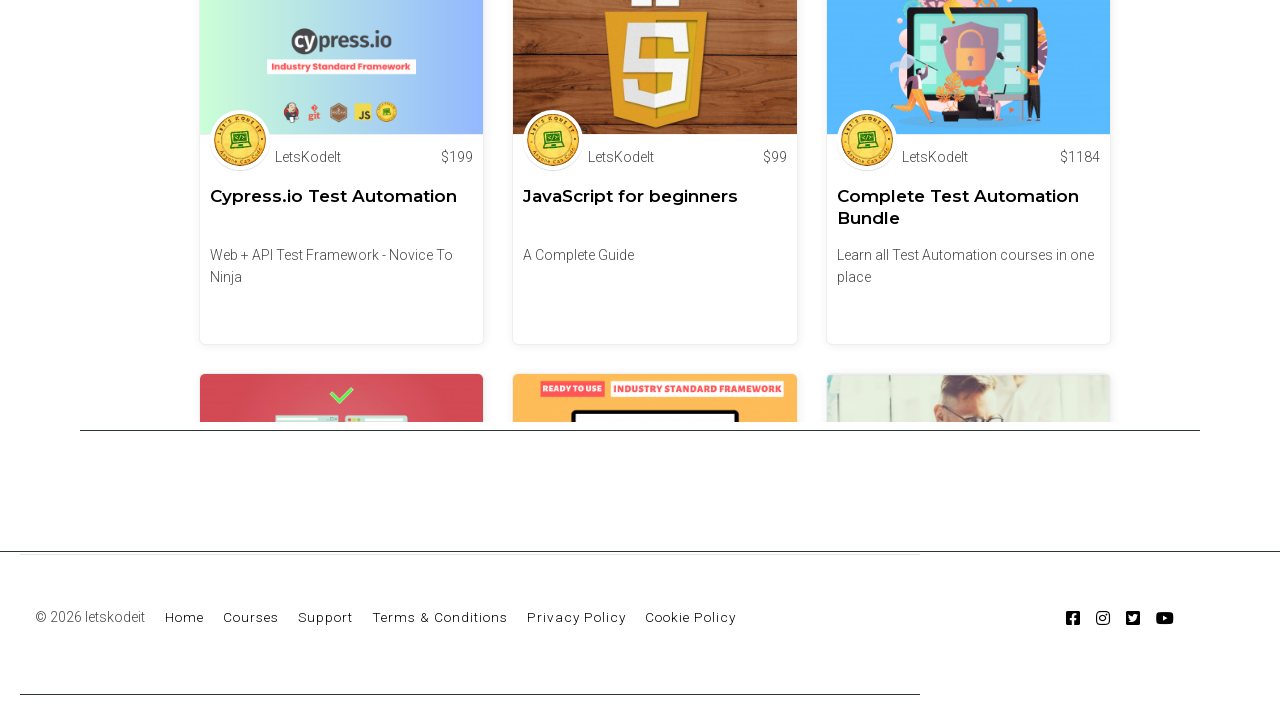

Waited 3 seconds after scrolling to bottom
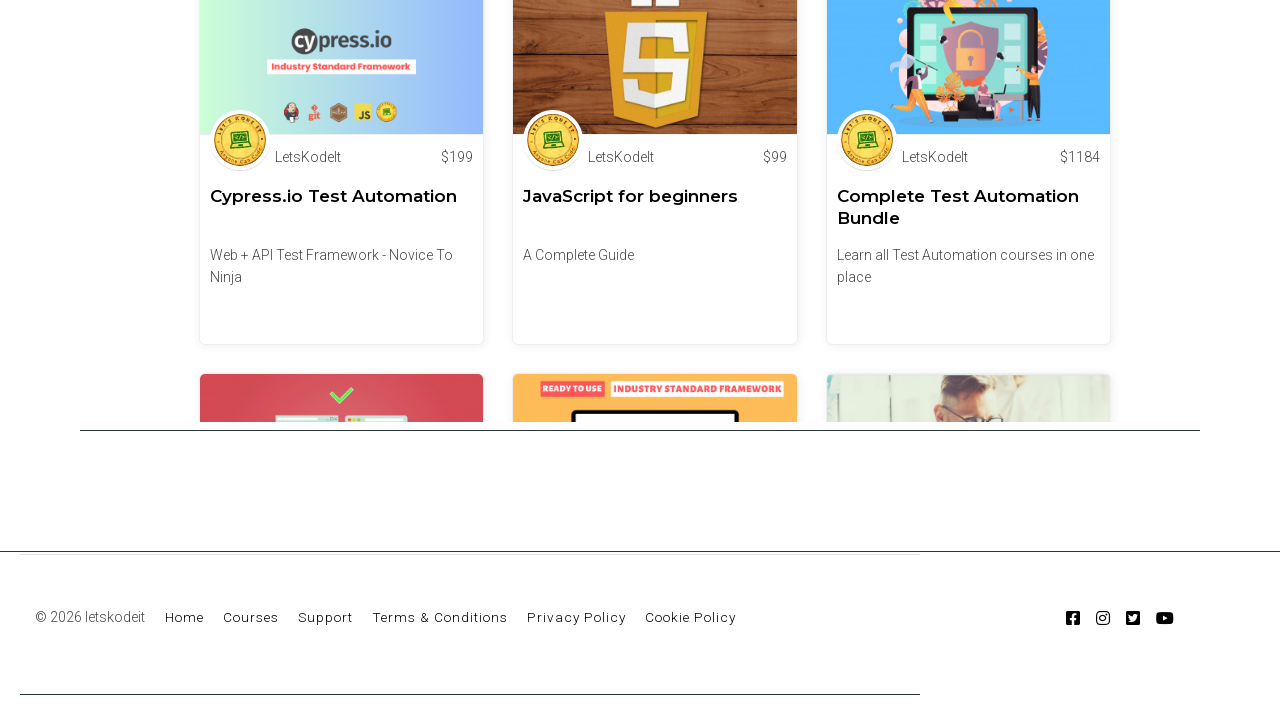

Scrolled back to top of page
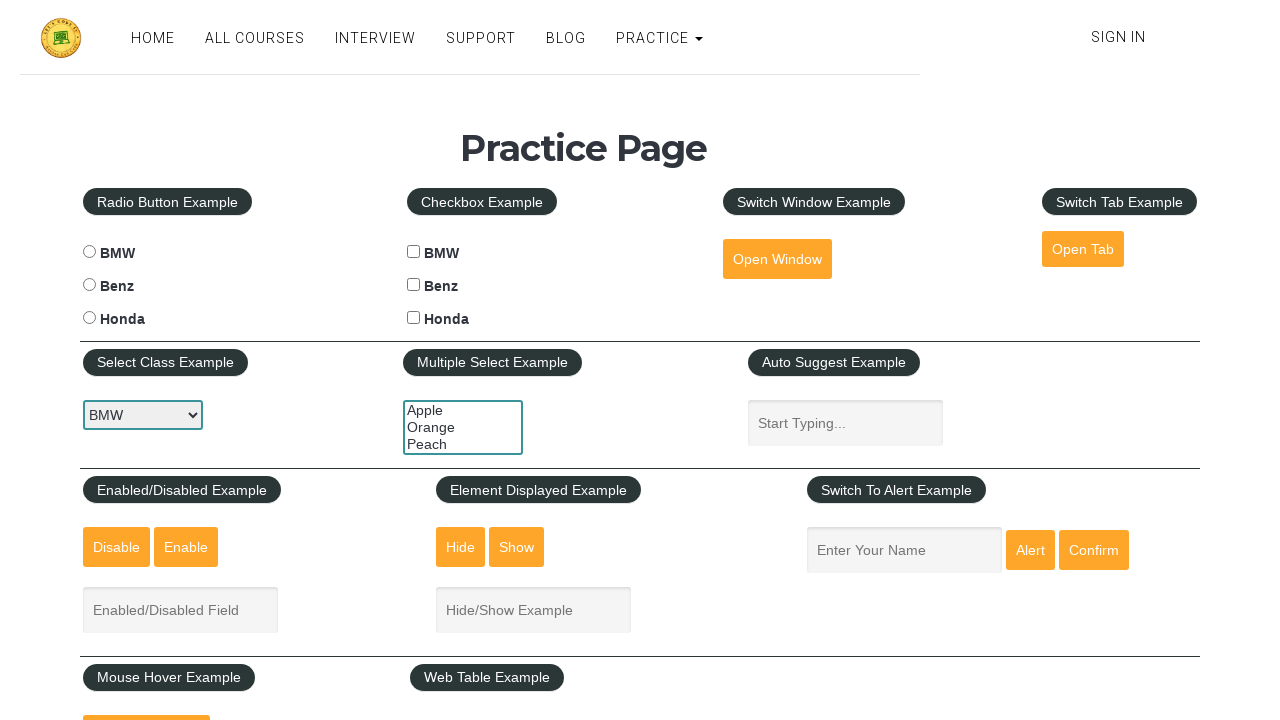

Waited 3 seconds after scrolling to top
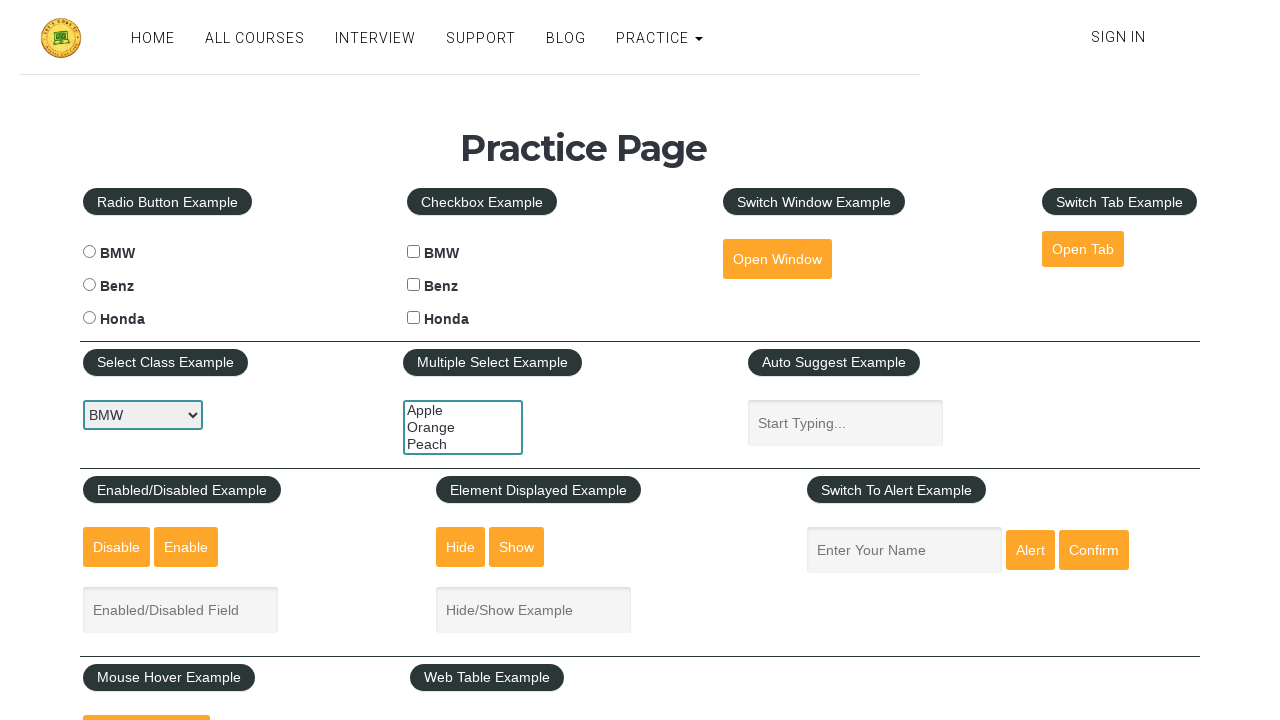

Scrolled down 500 pixels
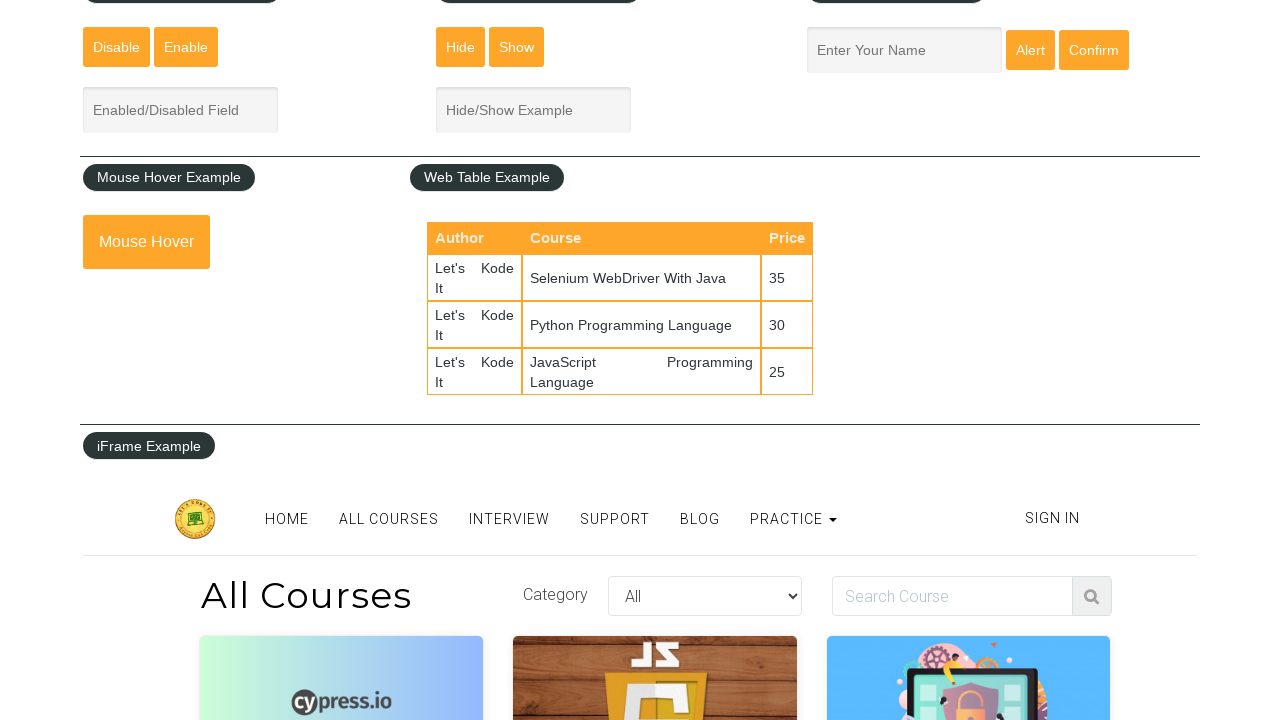

Waited 3 seconds after scrolling down 500 pixels
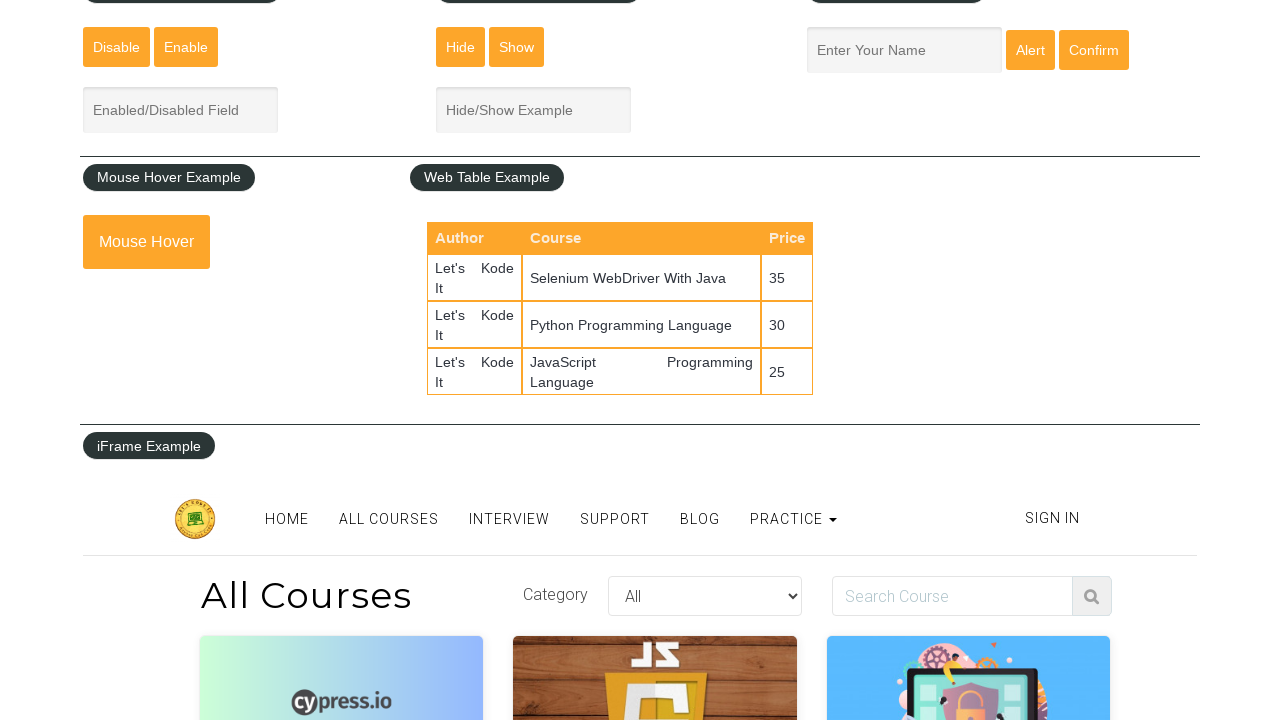

Scrolled back up 500 pixels
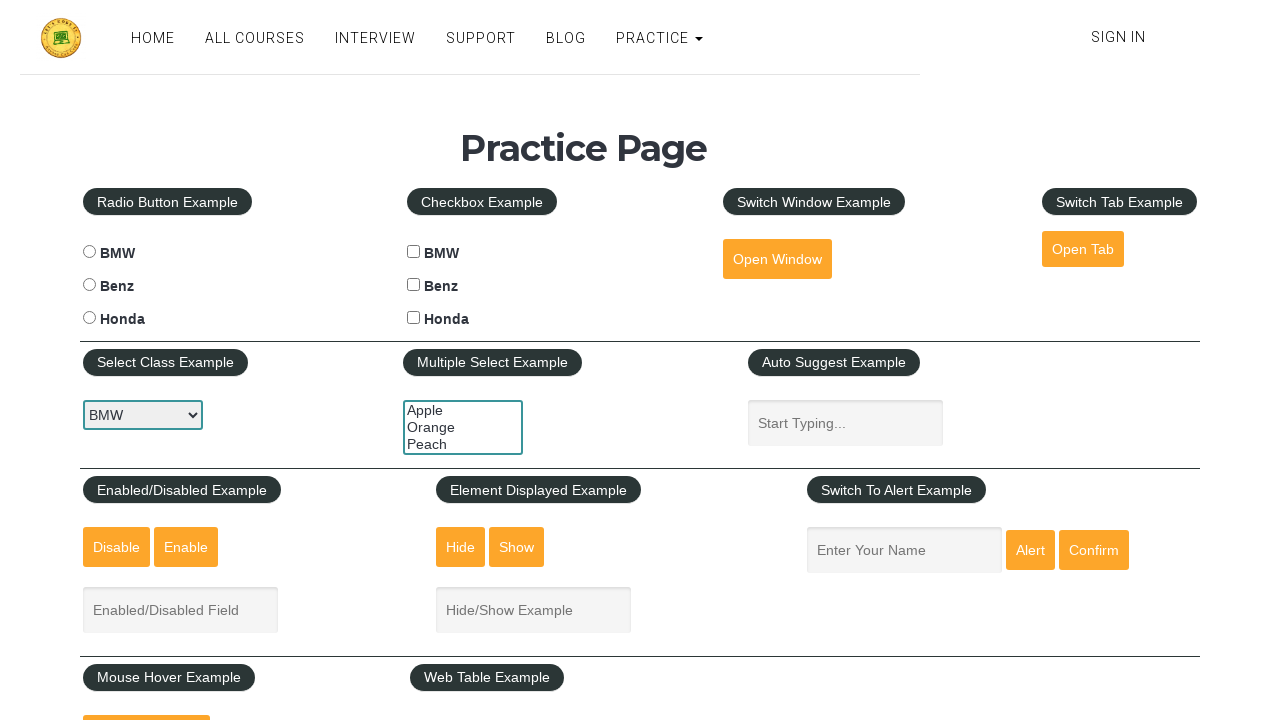

Waited 3 seconds after scrolling up 500 pixels
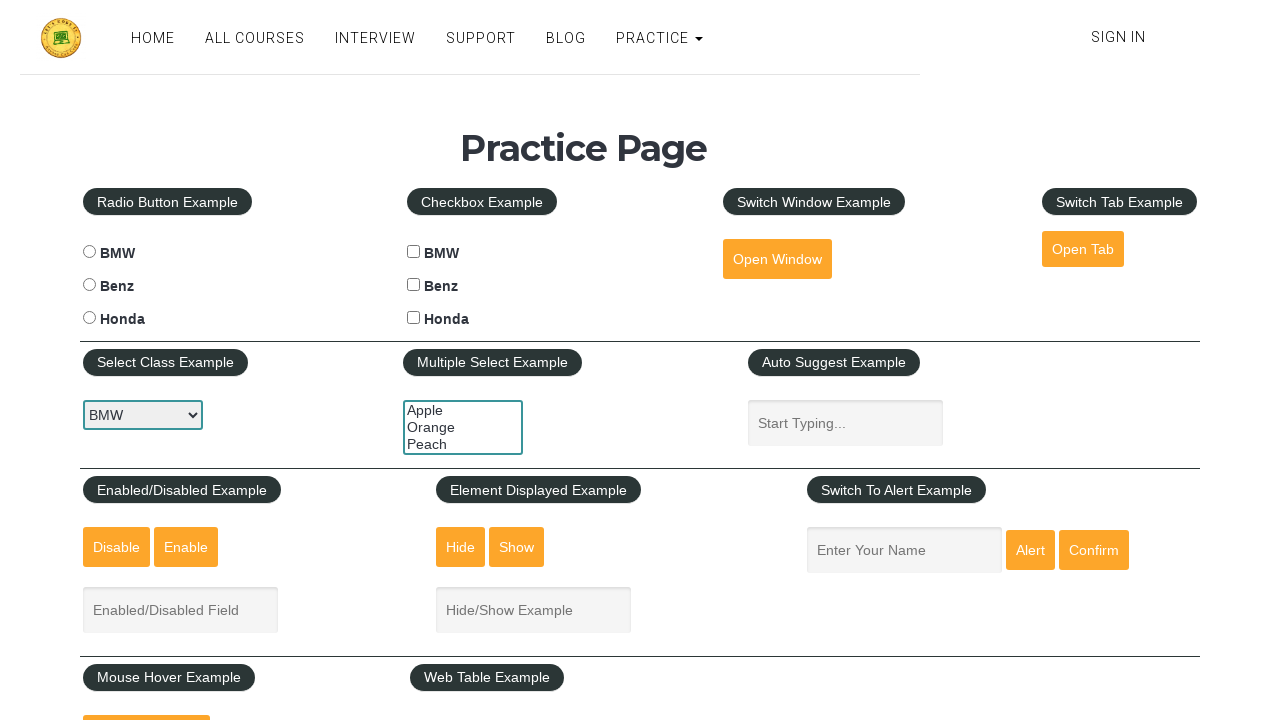

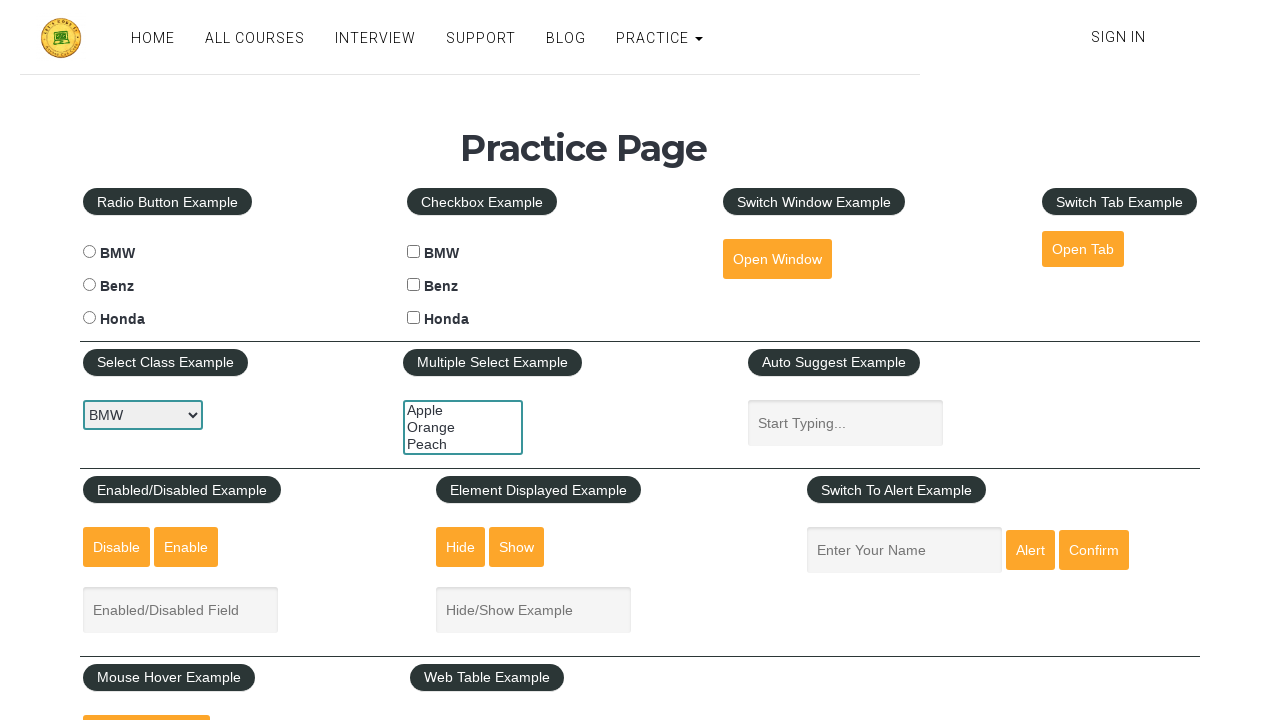